Tests auto-suggestive dropdown functionality by typing a partial search term "ind" and selecting "India" from the appearing suggestions list.

Starting URL: https://rahulshettyacademy.com/dropdownsPractise/

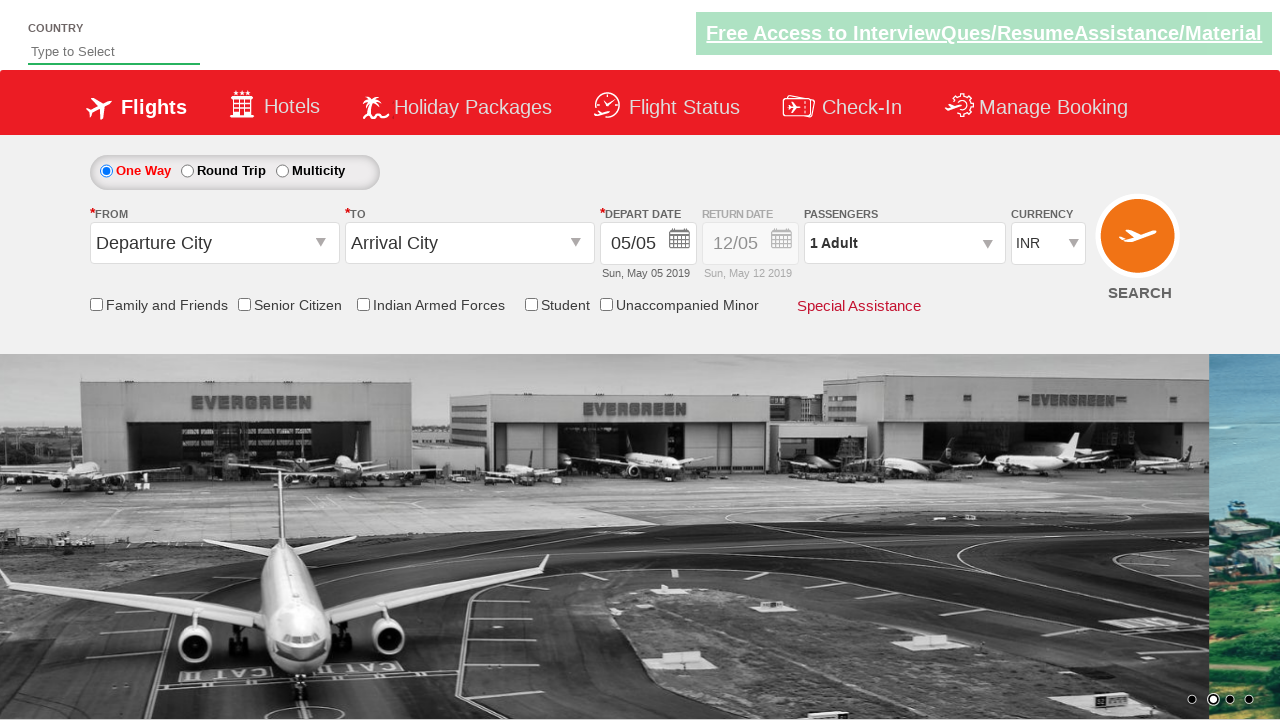

Filled autosuggest field with 'ind' to trigger dropdown on #autosuggest
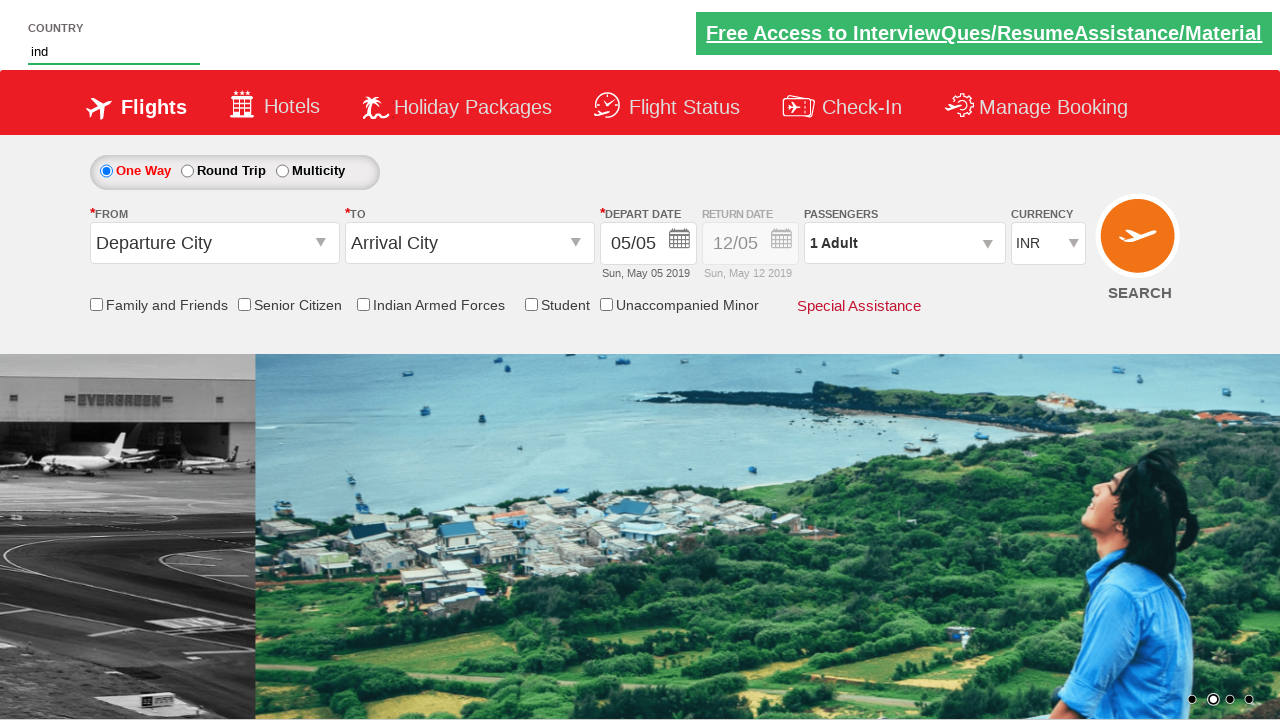

Auto-suggestive dropdown appeared with suggestions
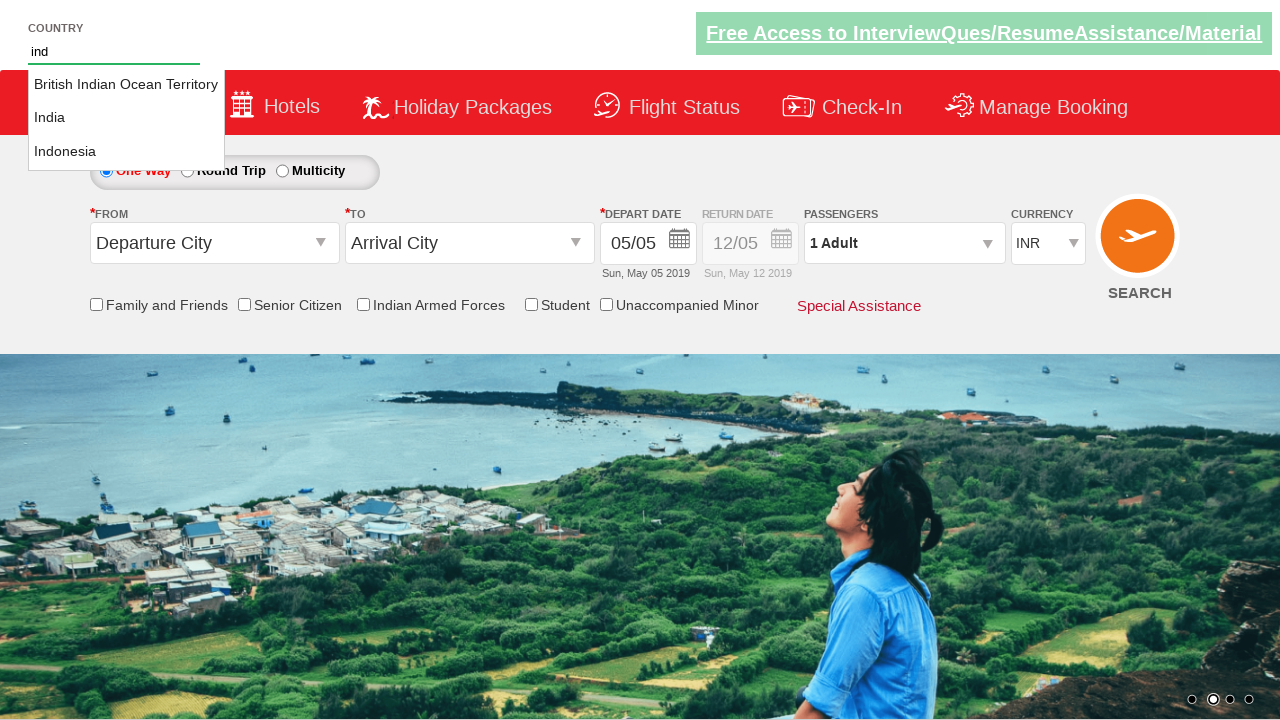

Retrieved all suggestion options from dropdown
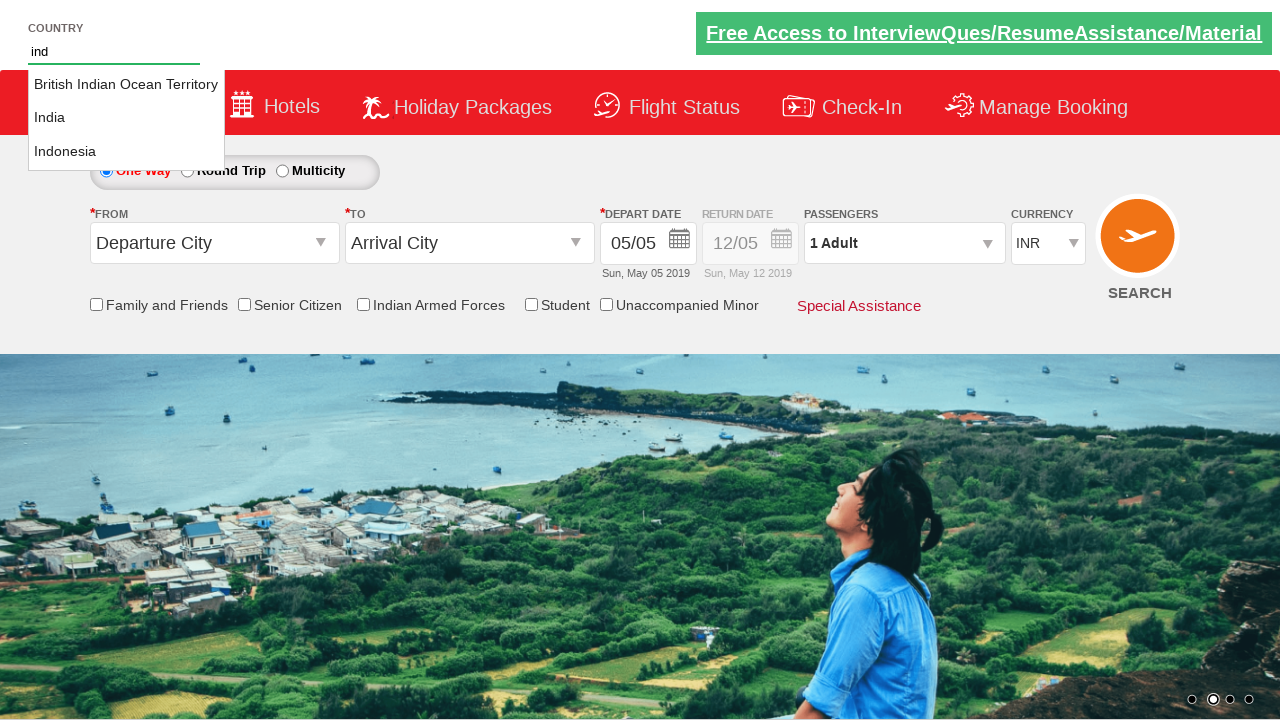

Selected 'India' from the suggestions list at (126, 118) on li.ui-menu-item a >> nth=1
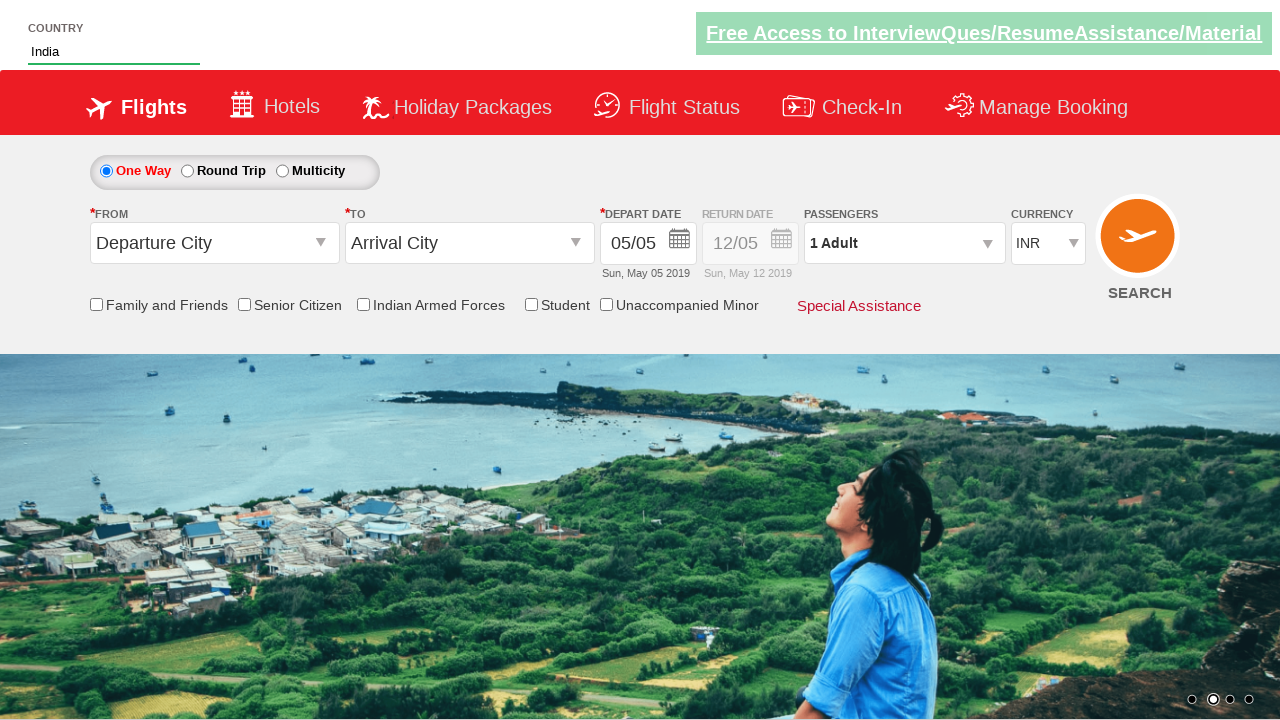

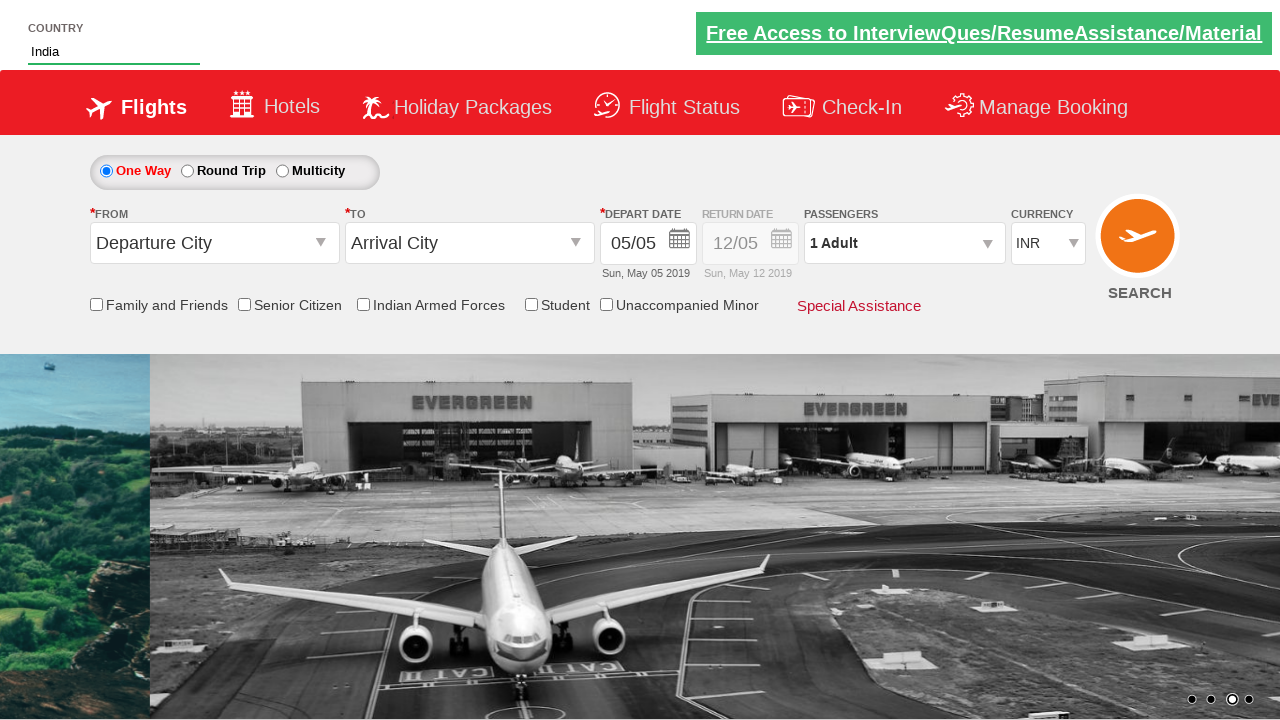